Tests keyboard input functionality by sending a backspace key press to an input field and verifying the result is displayed correctly

Starting URL: http://the-internet.herokuapp.com/key_presses

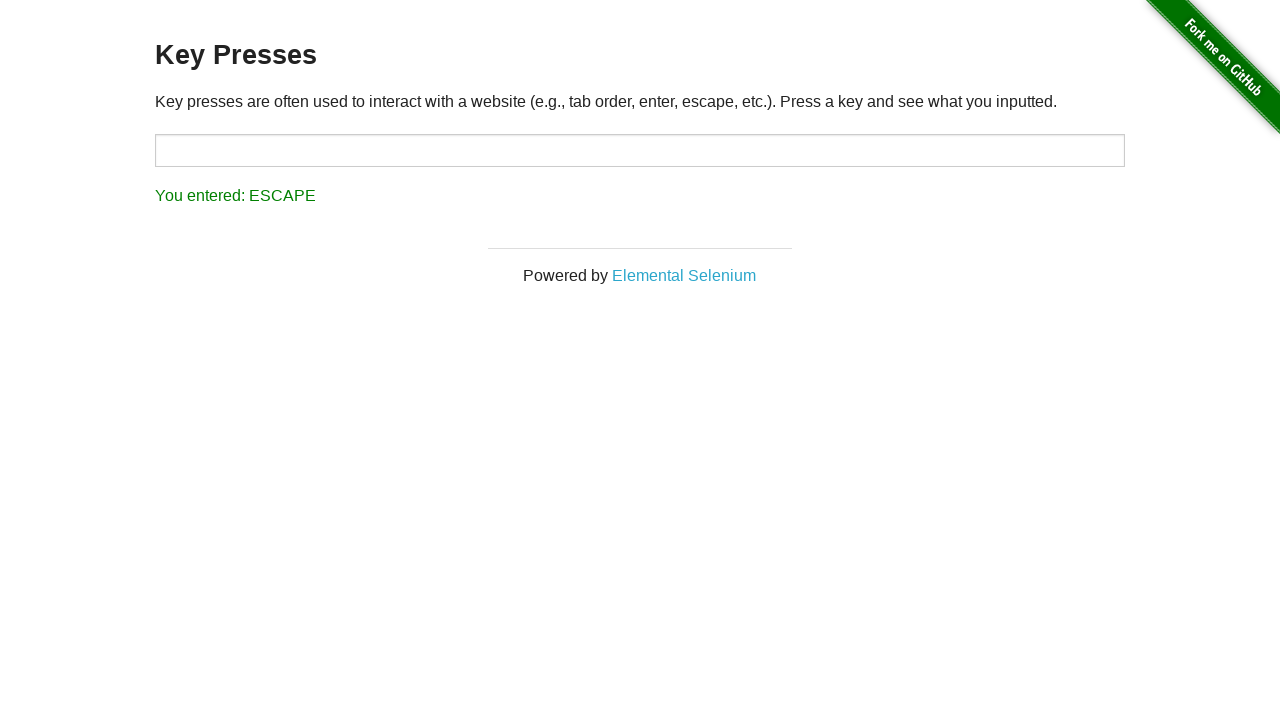

Sent backspace key press to target input field on input#target
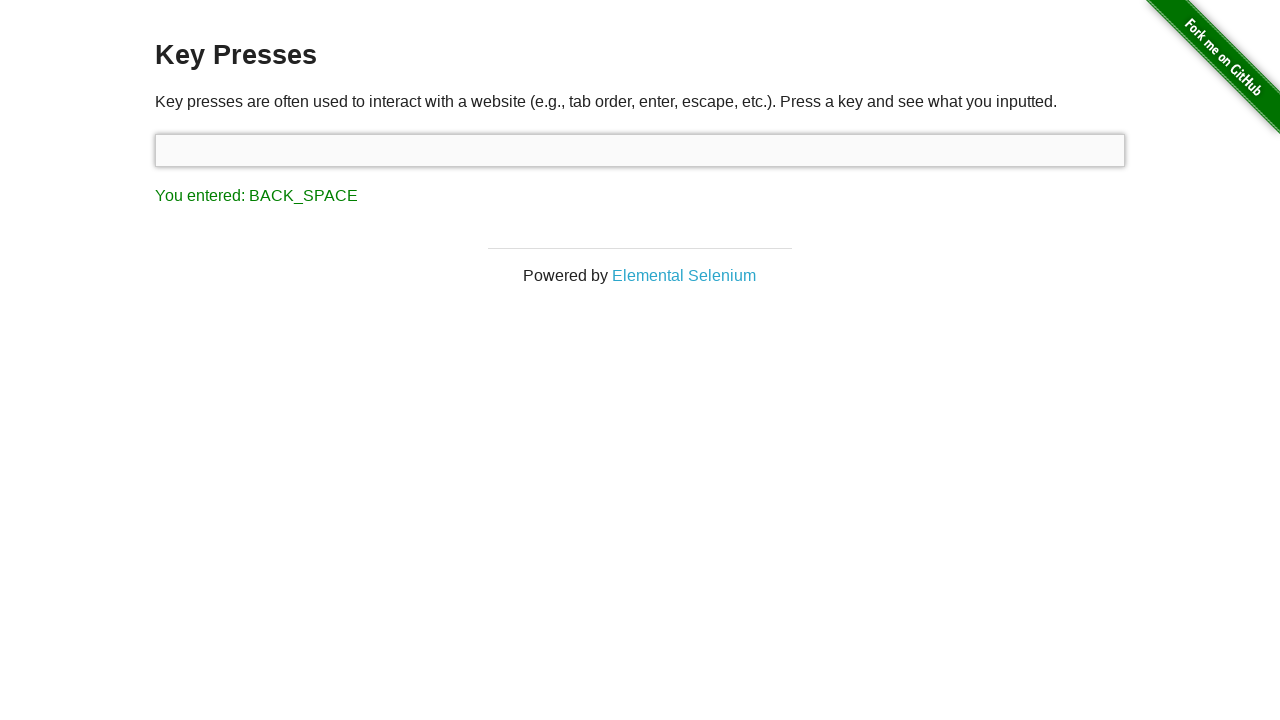

Retrieved result text from result element
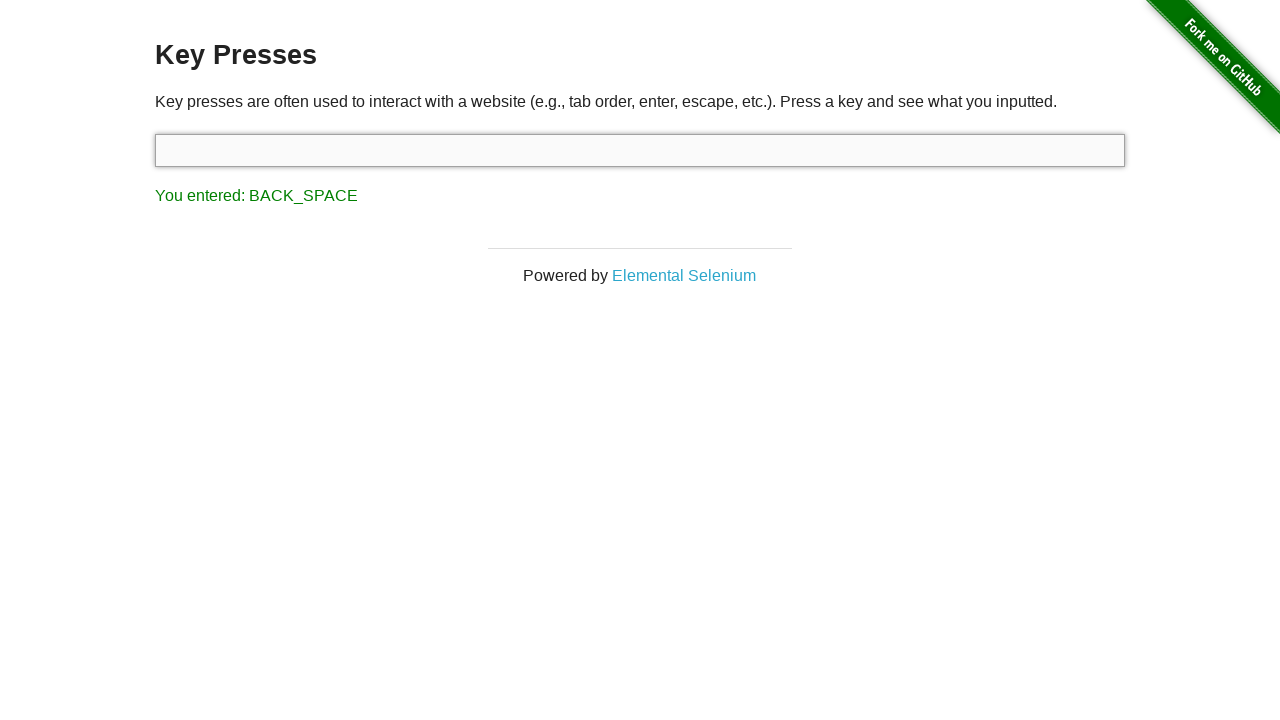

Verified that result text contains 'BACK_SPACE'
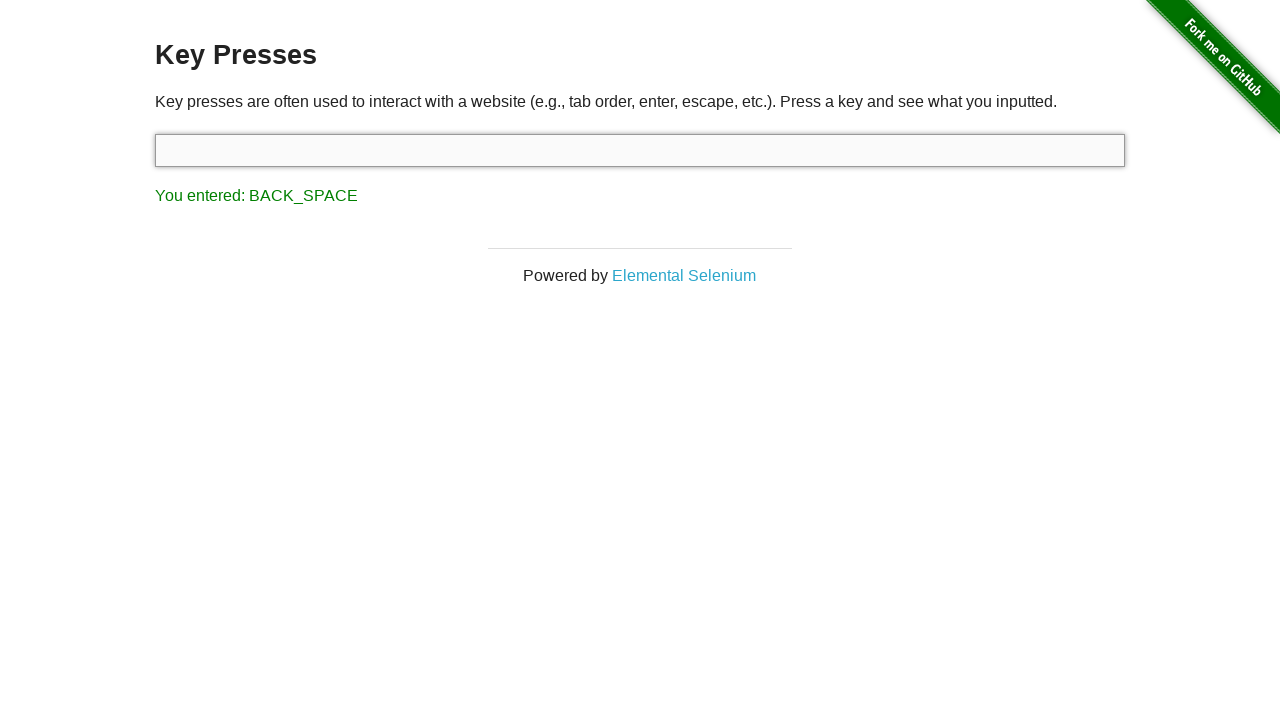

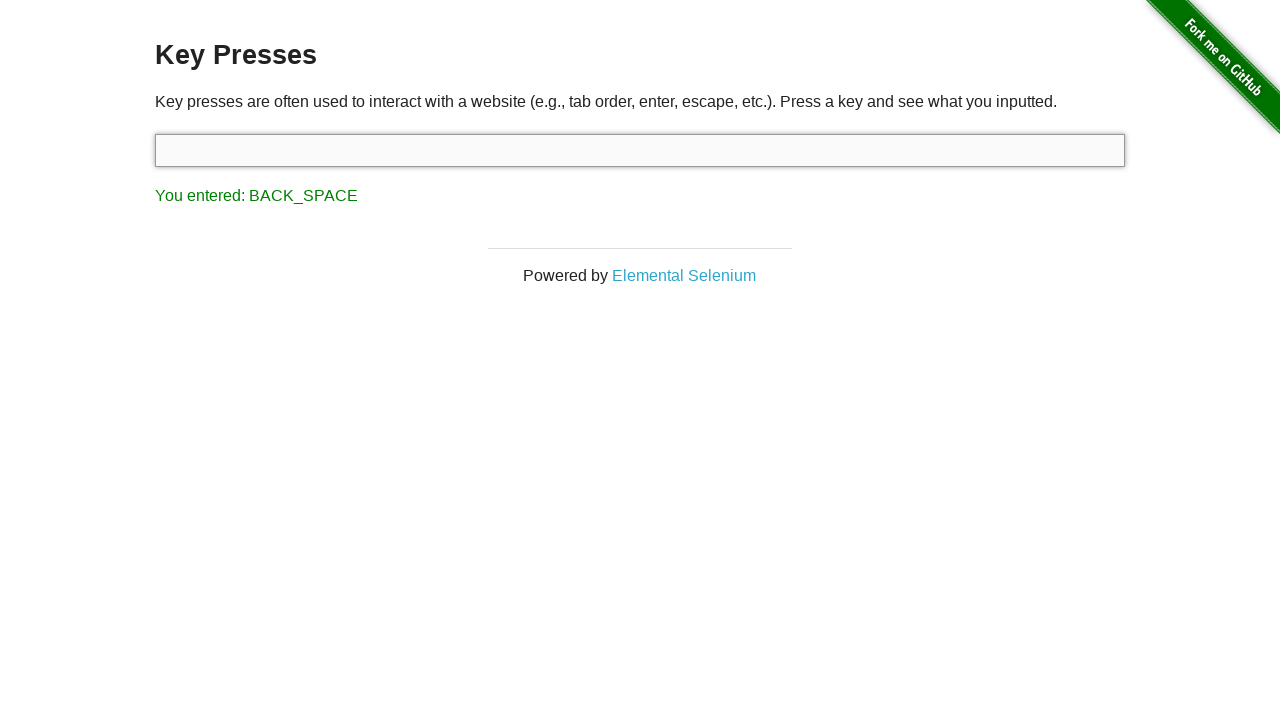